Navigates to a website and performs a vertical scroll down the page using JavaScript execution

Starting URL: https://vctcpune.com/

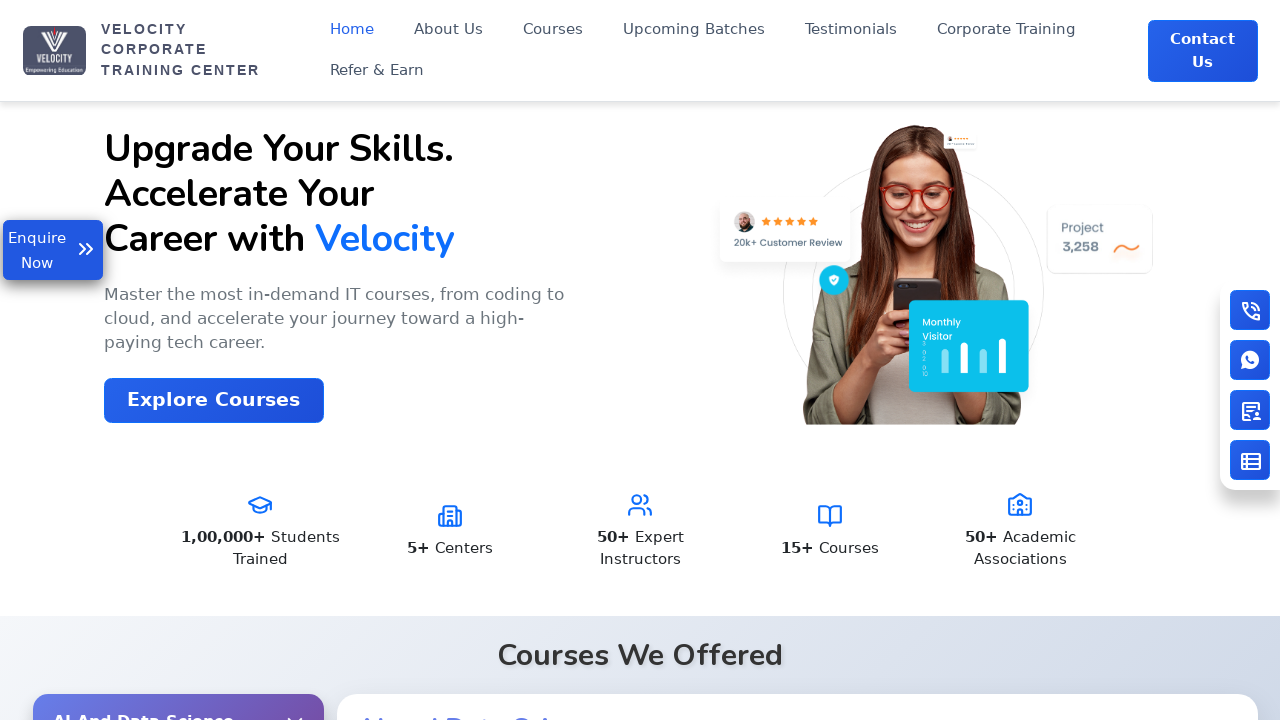

Navigated to https://vctcpune.com/
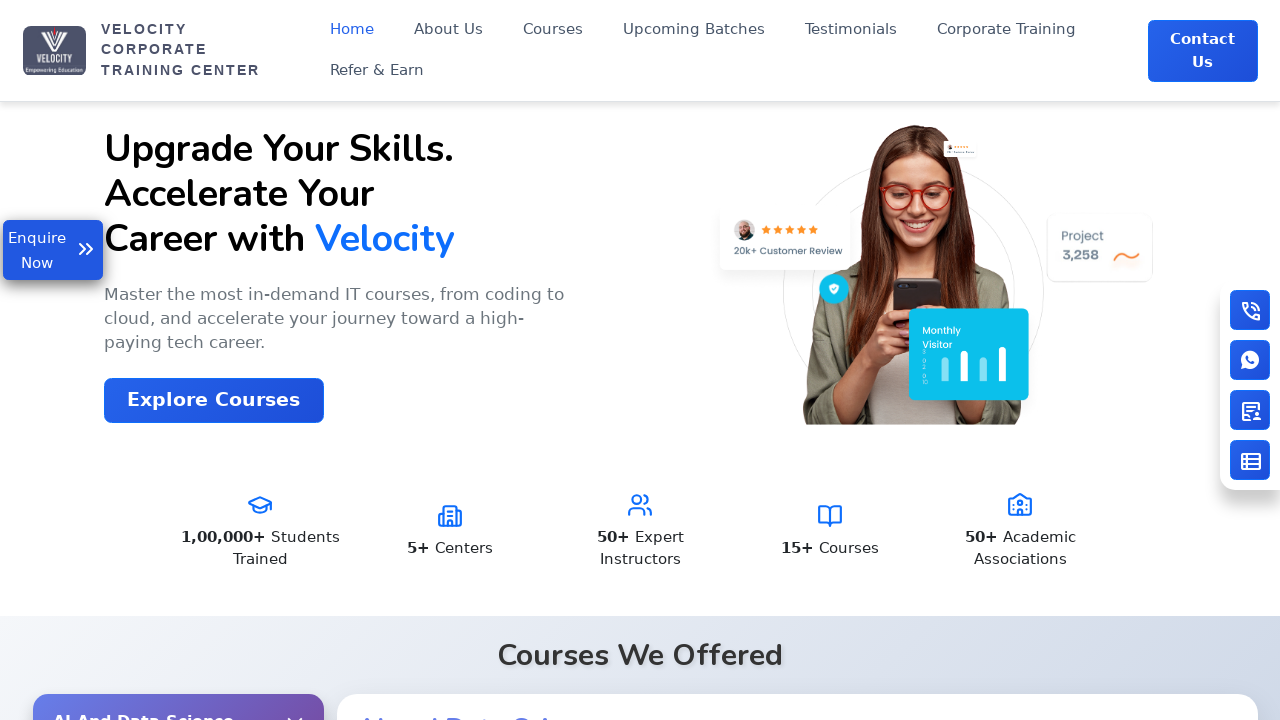

Scrolled down the page by 1000 pixels vertically
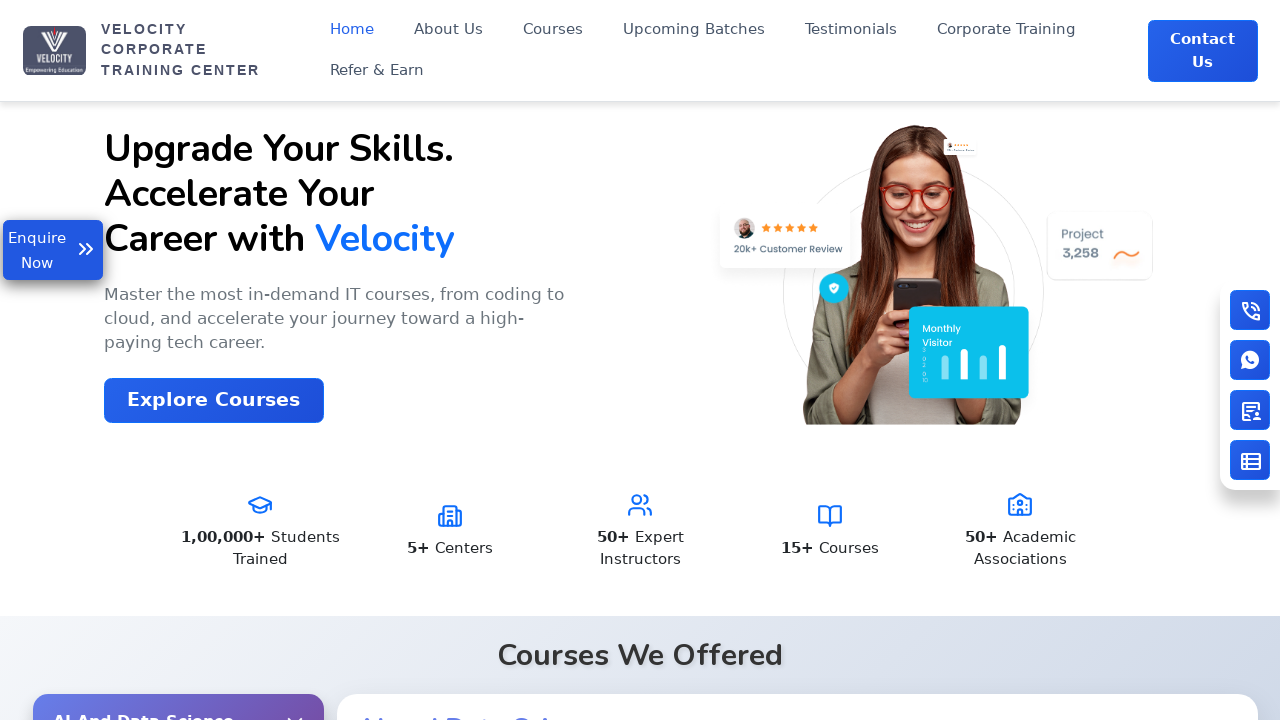

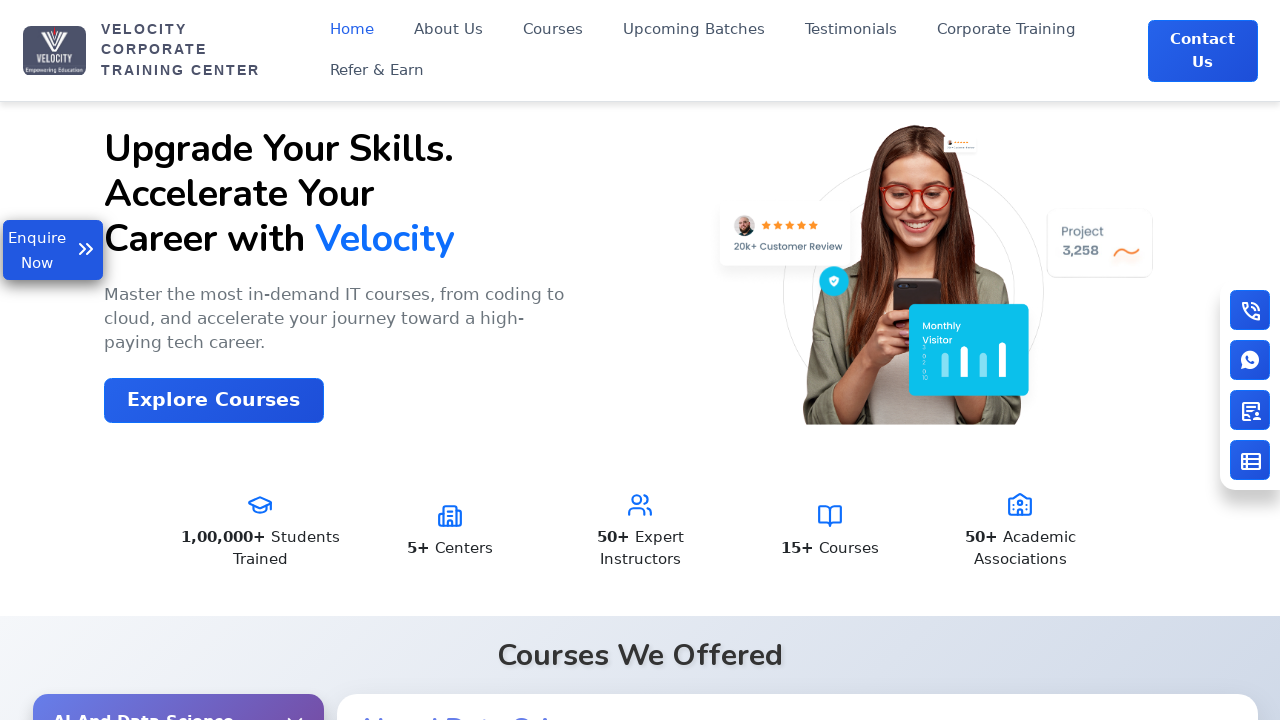